Tests an explicit wait exercise by waiting for a price to change to $100, clicking a book button, calculating a mathematical answer based on a displayed value, and submitting the result.

Starting URL: http://suninjuly.github.io/explicit_wait2.html

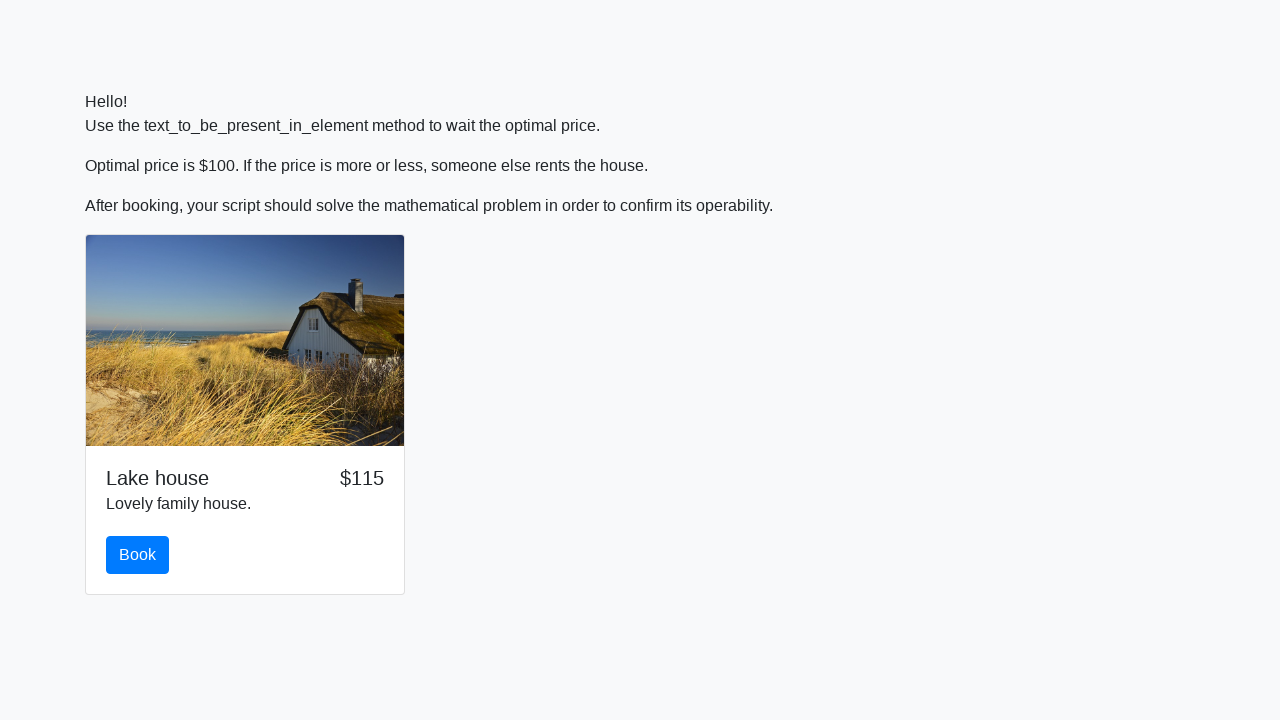

Waited for price to change to $100
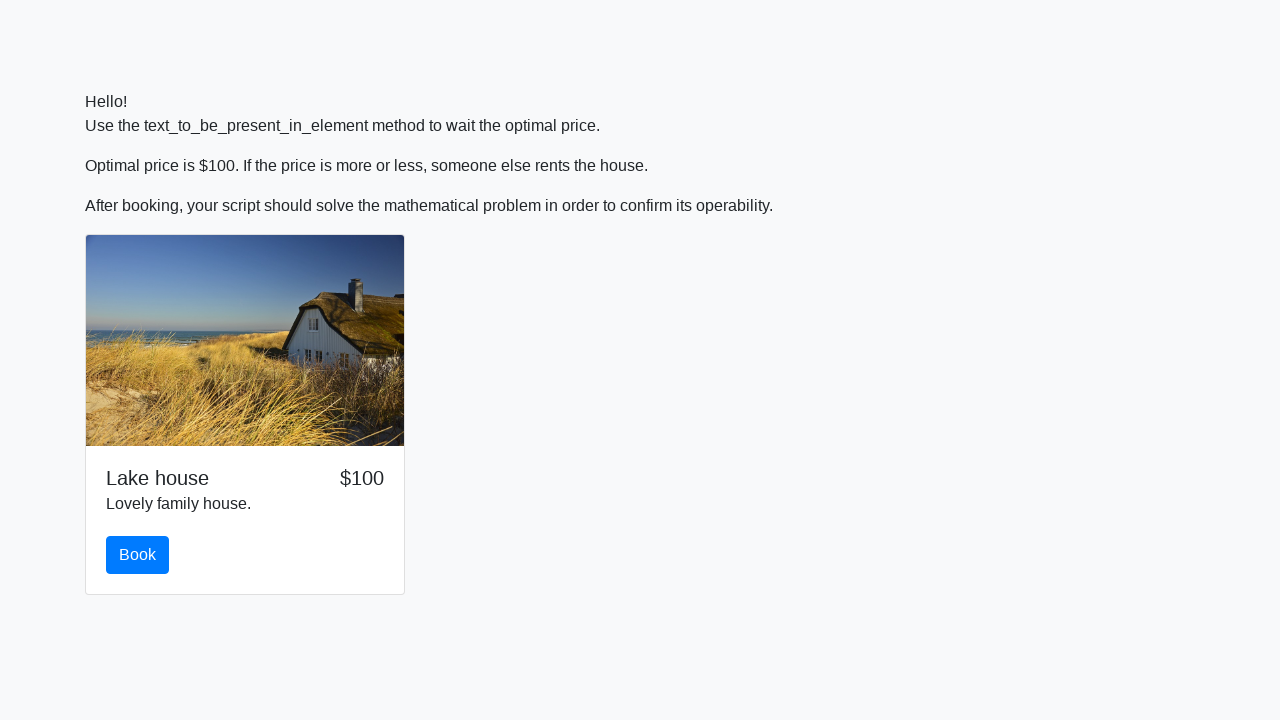

Clicked the book button at (138, 555) on #book
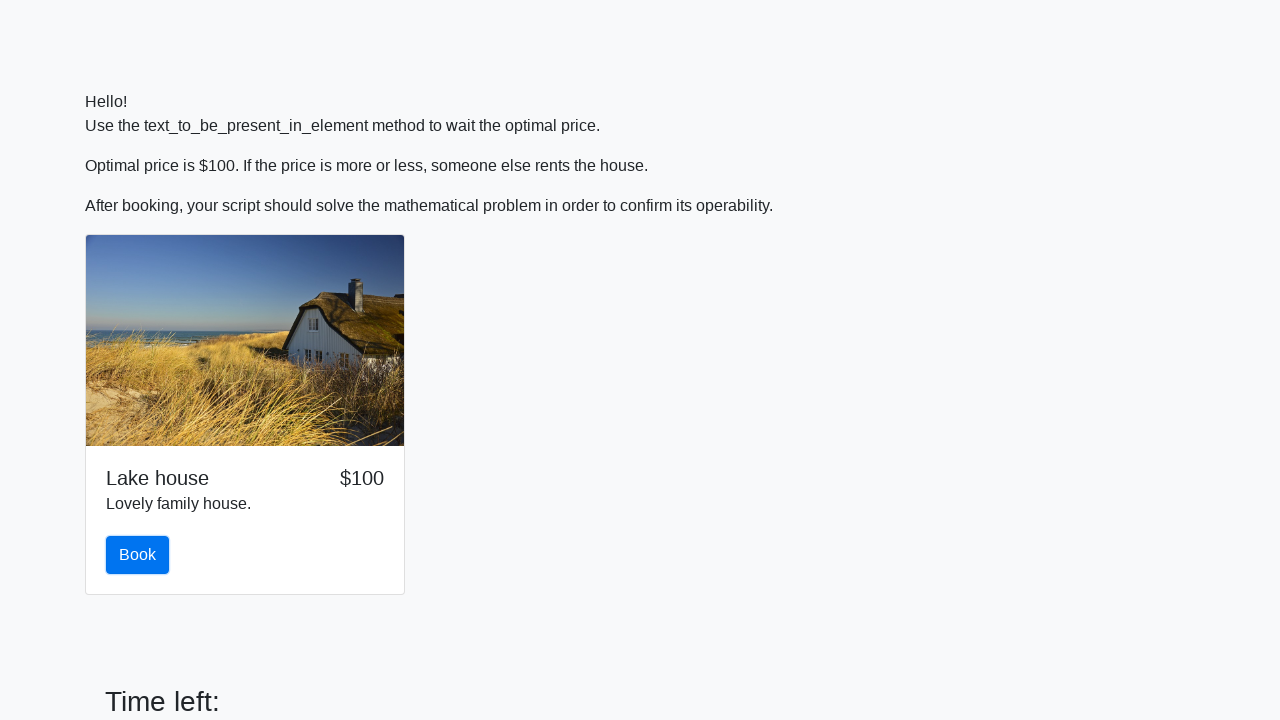

Retrieved the input value from #input_value element
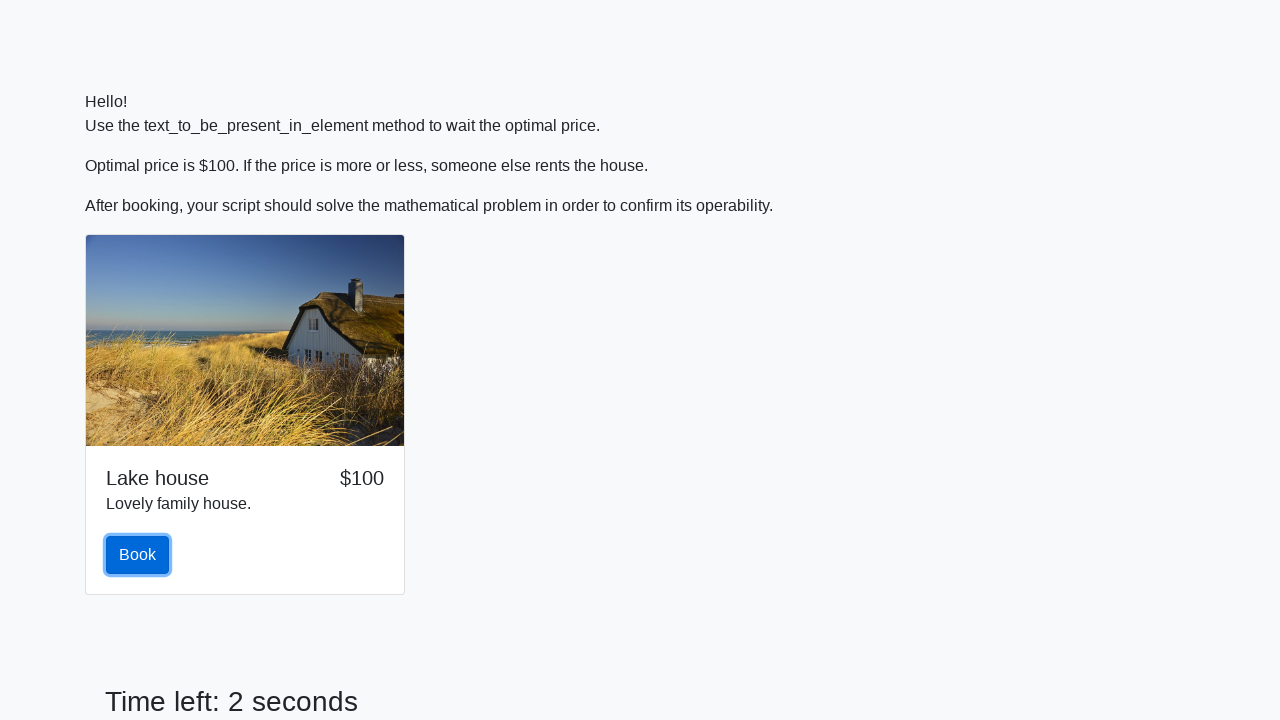

Calculated mathematical answer using the formula
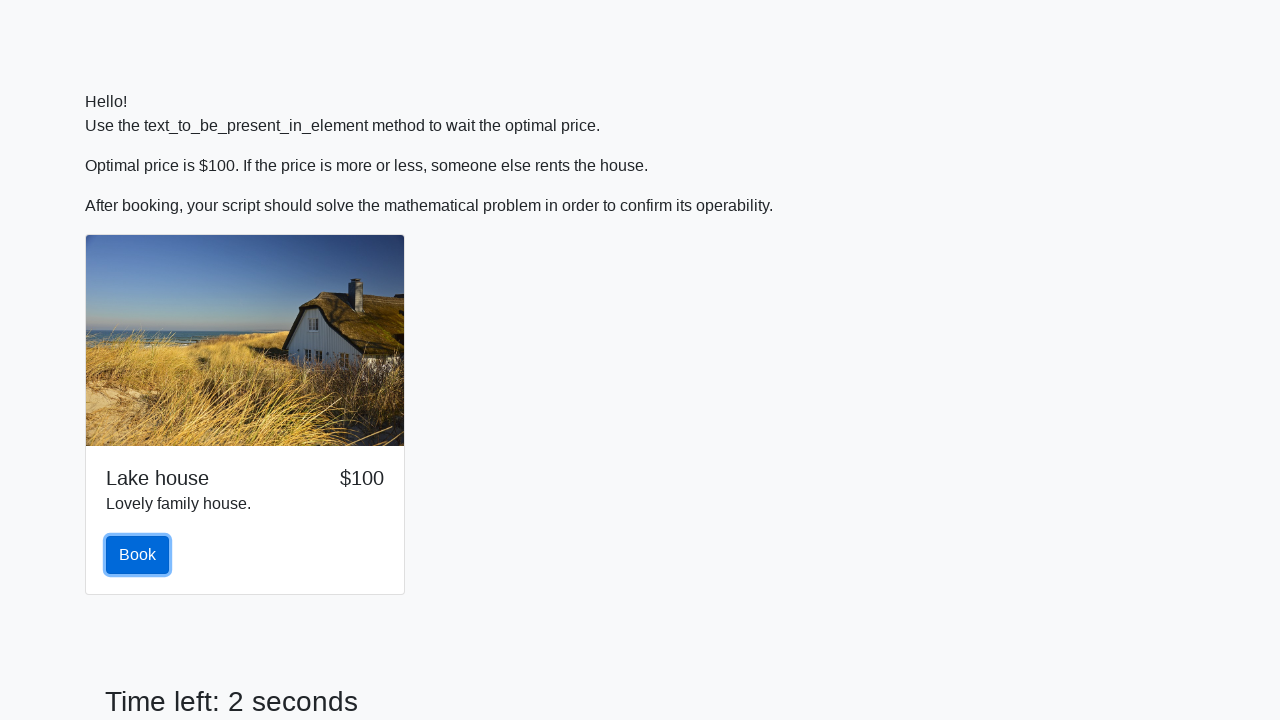

Filled the answer field with calculated result on #answer
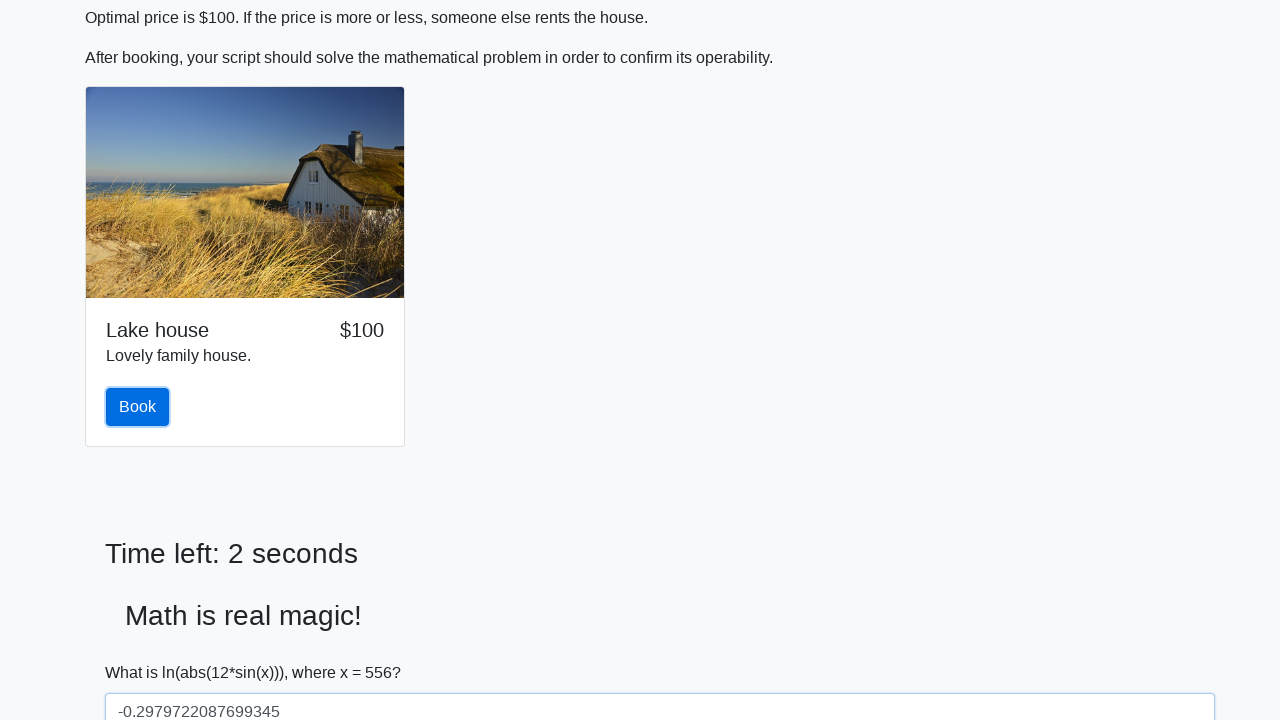

Clicked the submit button at (138, 407) on button.btn
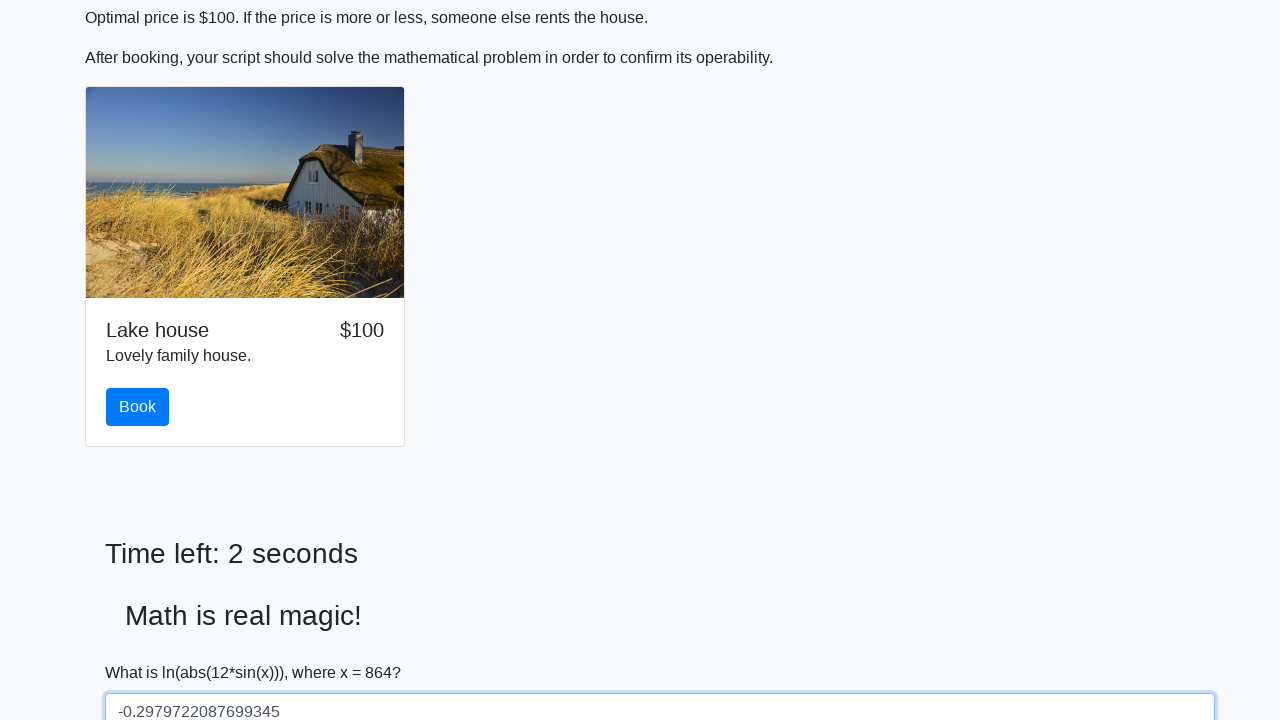

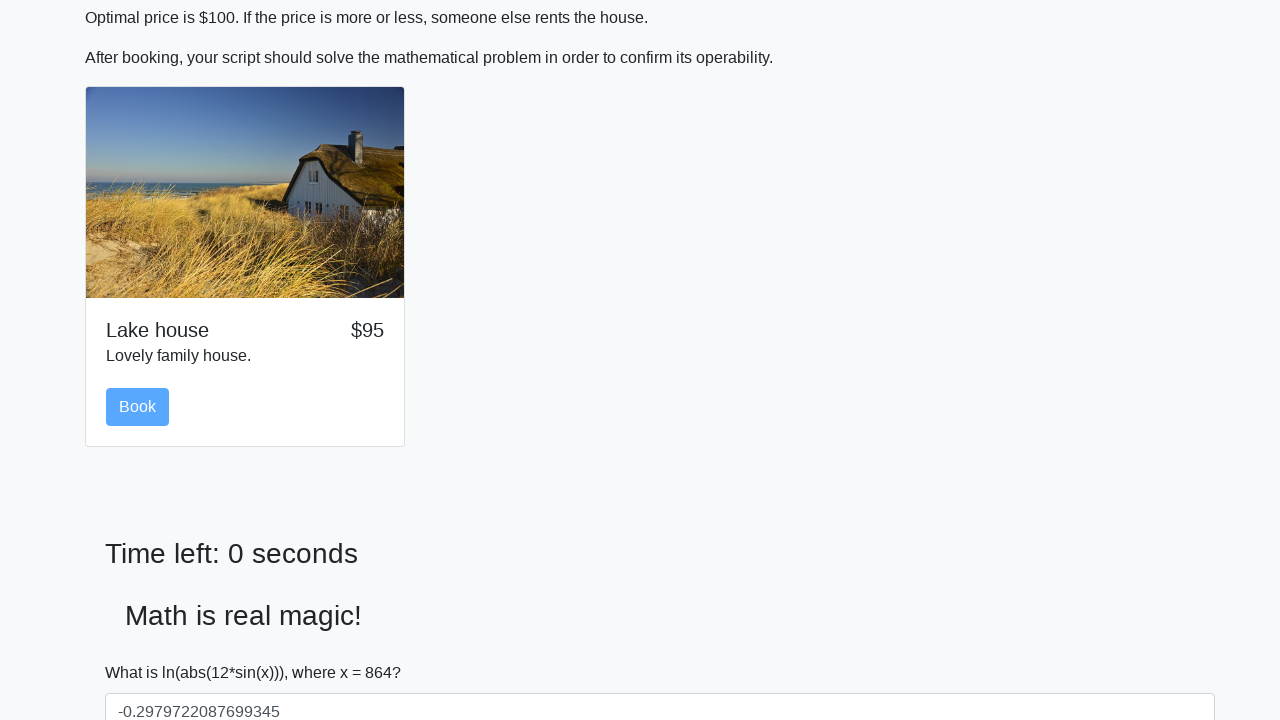